Tests file download functionality by navigating to the file download page and clicking on a file to download, then verifying the file was downloaded

Starting URL: https://the-internet.herokuapp.com/

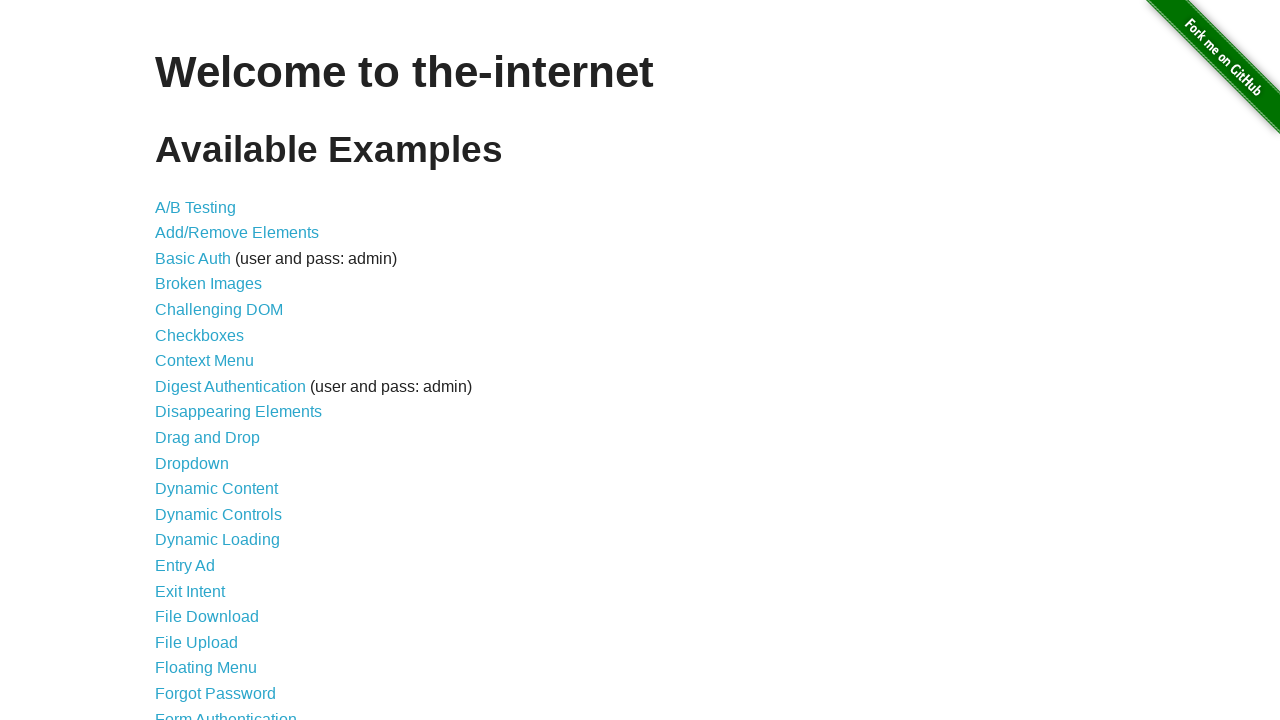

Clicked on File Download link from homepage at (207, 617) on a[href='/download']
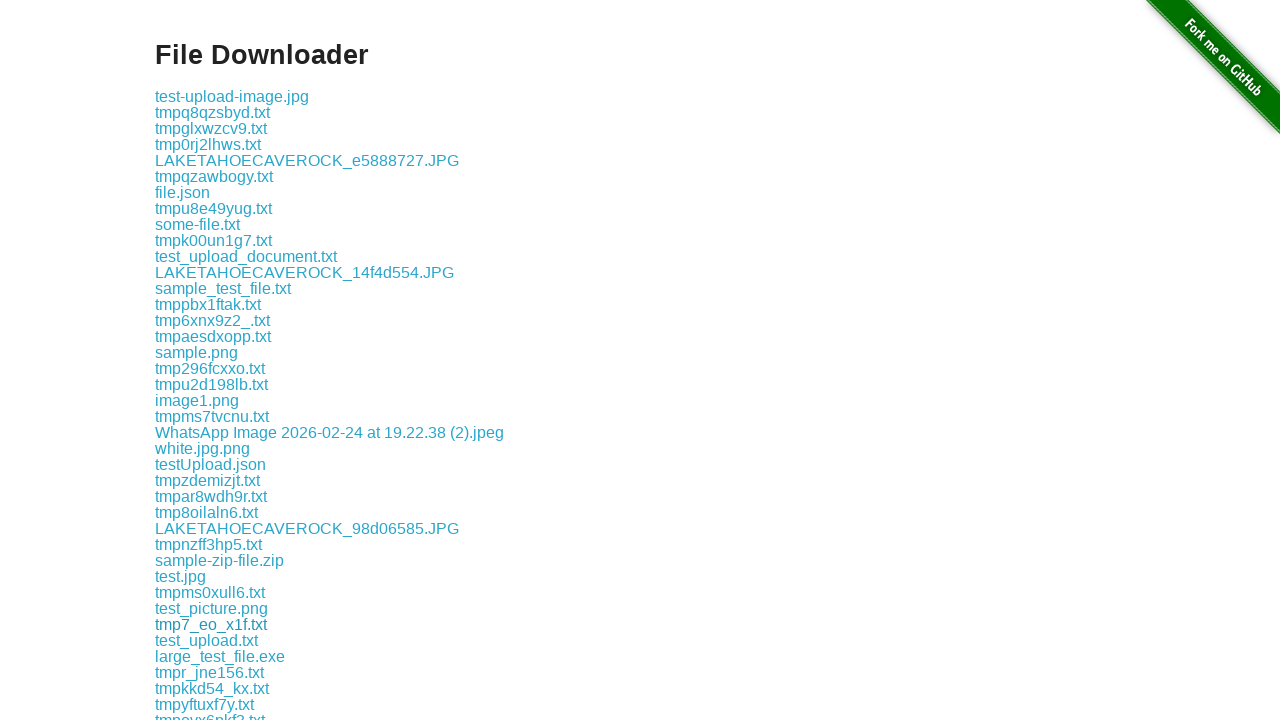

Download page loaded with file links
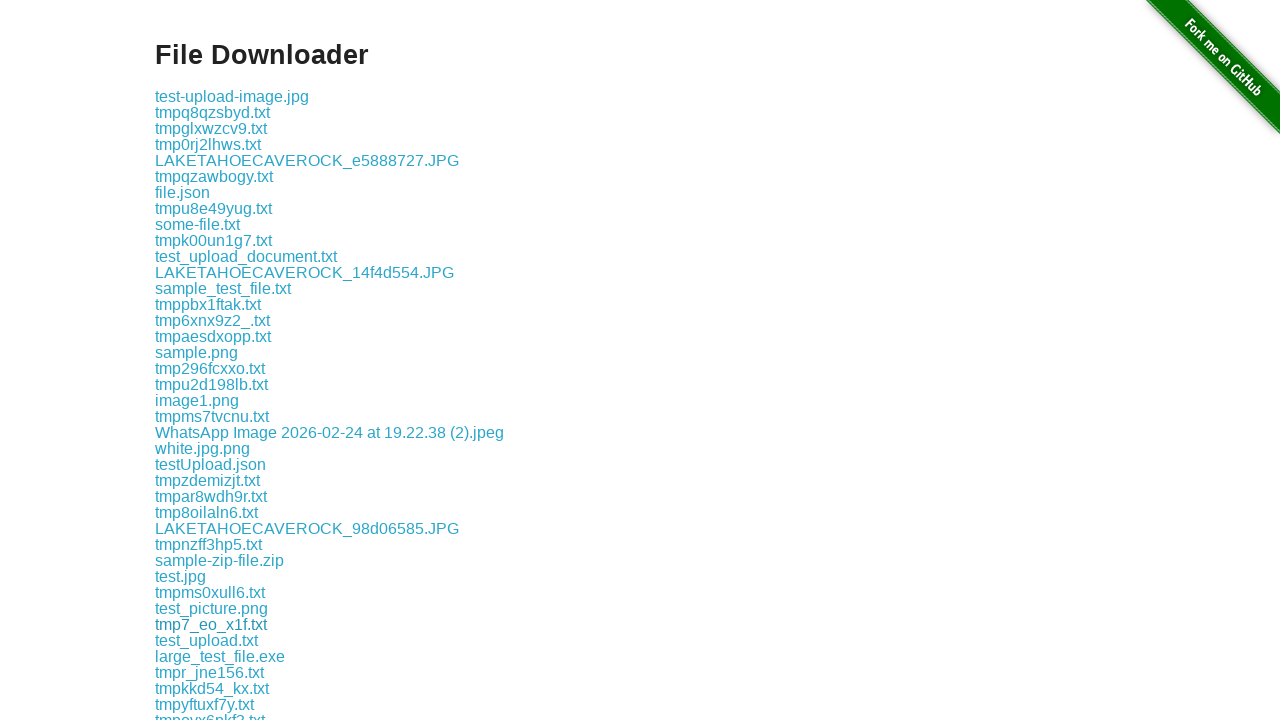

Clicked on some-file.txt to download at (198, 224) on a[href='download/some-file.txt']
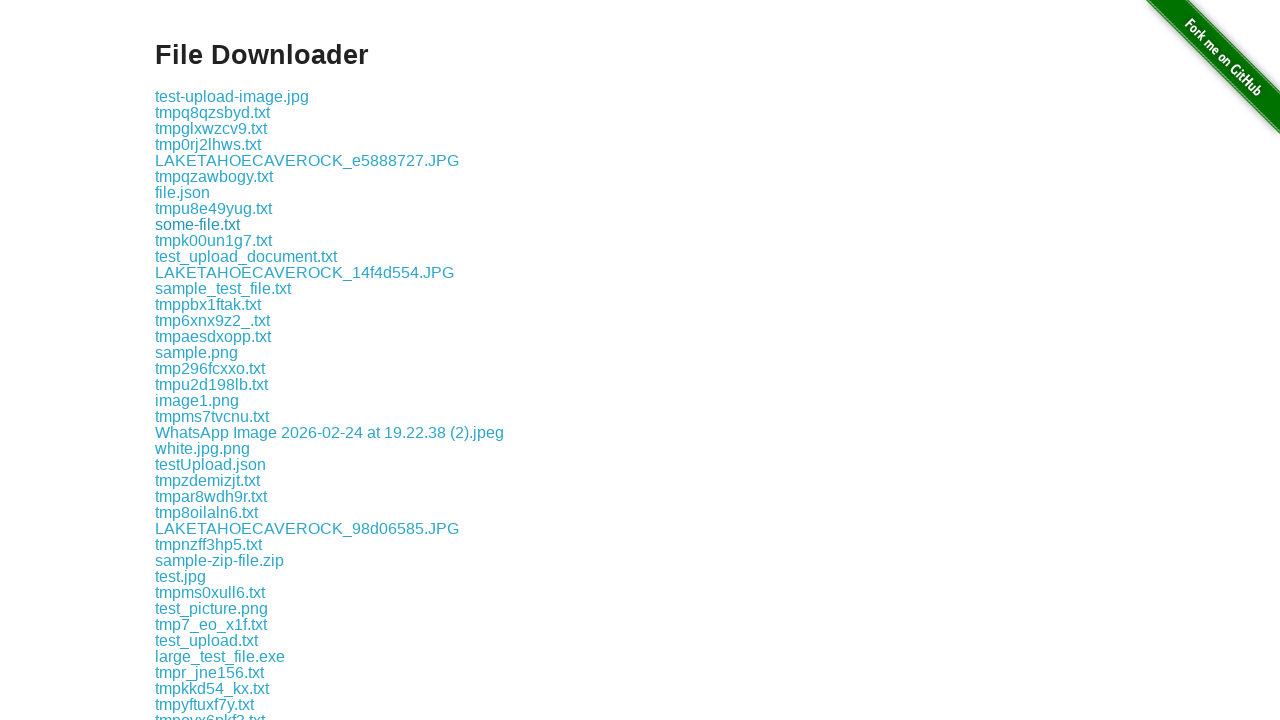

File download completed successfully
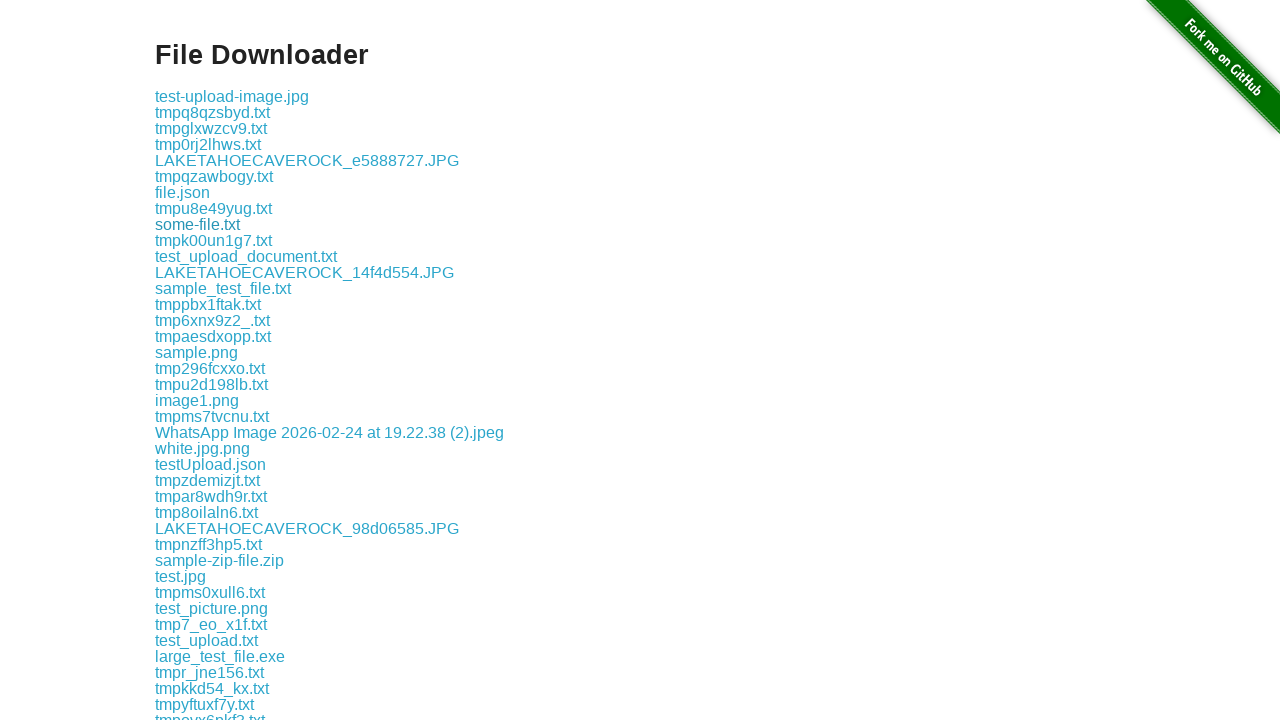

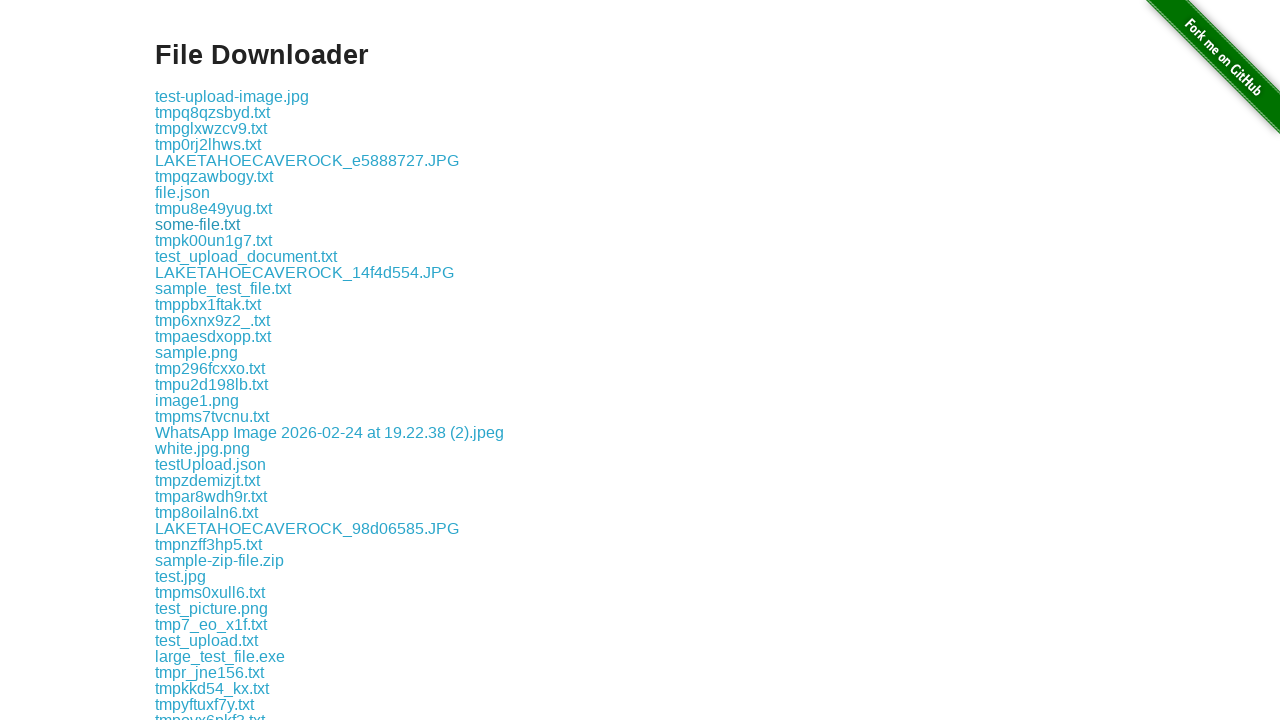